Tests hyperlink navigation on a status codes page by clicking links for different HTTP status codes (200, 301, 404, 500) and verifying the browser navigates to the correct URLs, then returning to the main page after each.

Starting URL: https://the-internet.herokuapp.com/status_codes

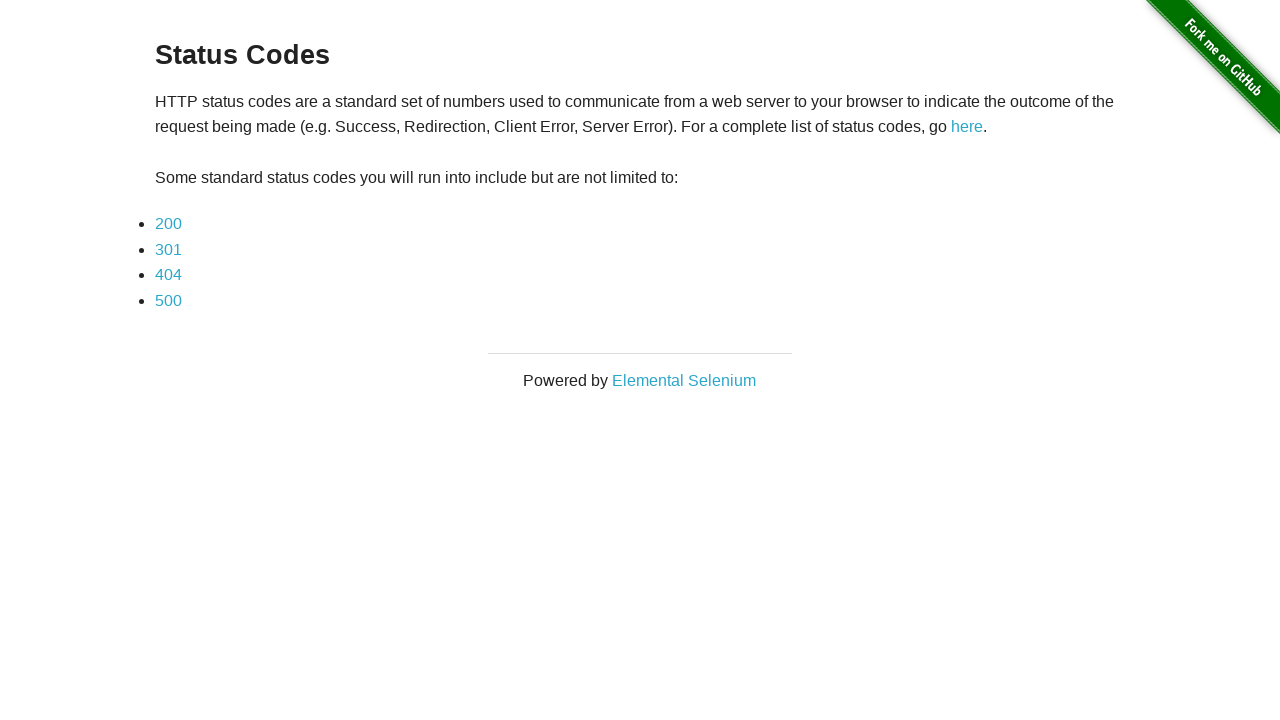

Clicked on 200 status code link at (168, 224) on a:text('200')
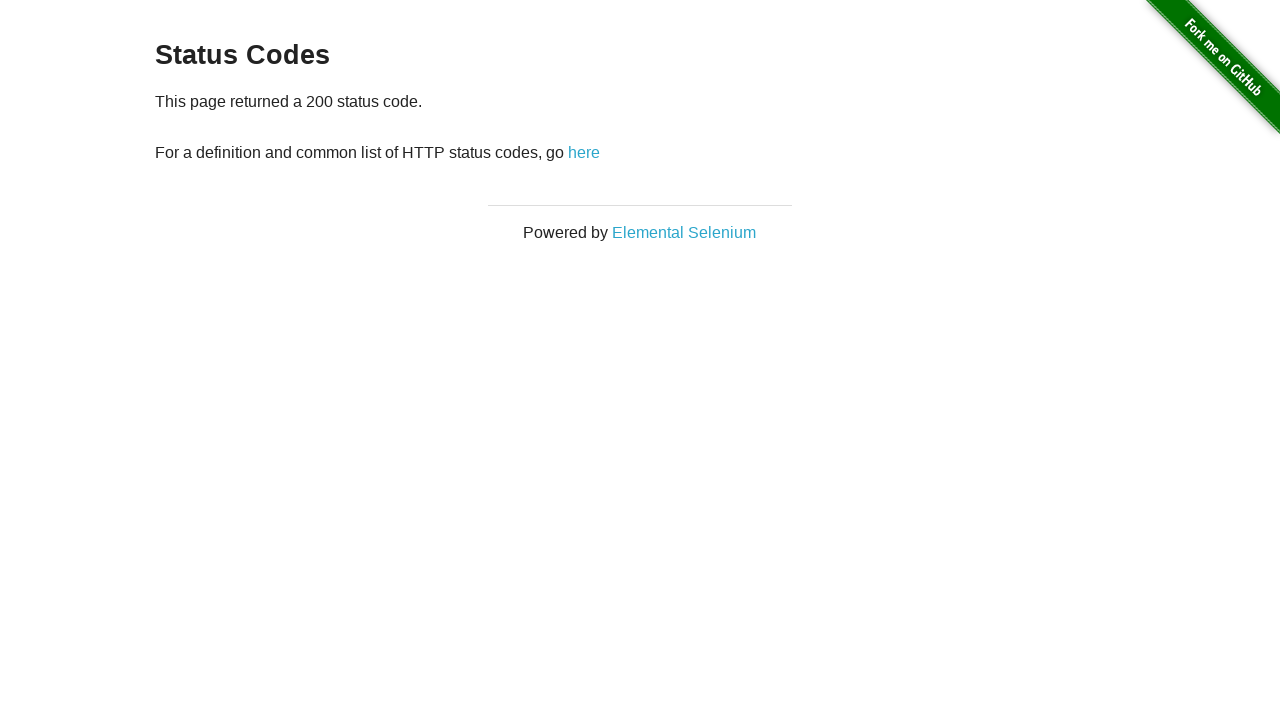

Verified navigation to 200 status code page
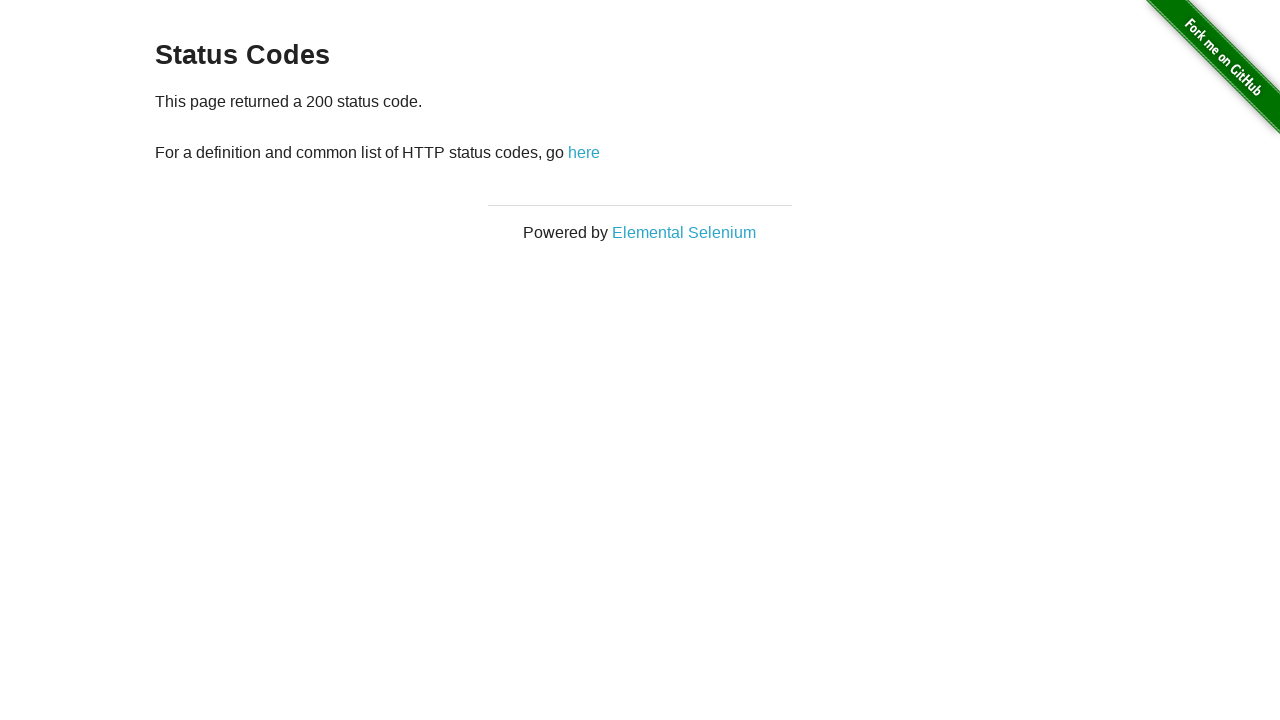

Clicked 'here' link to return to status codes page at (584, 152) on a:text('here')
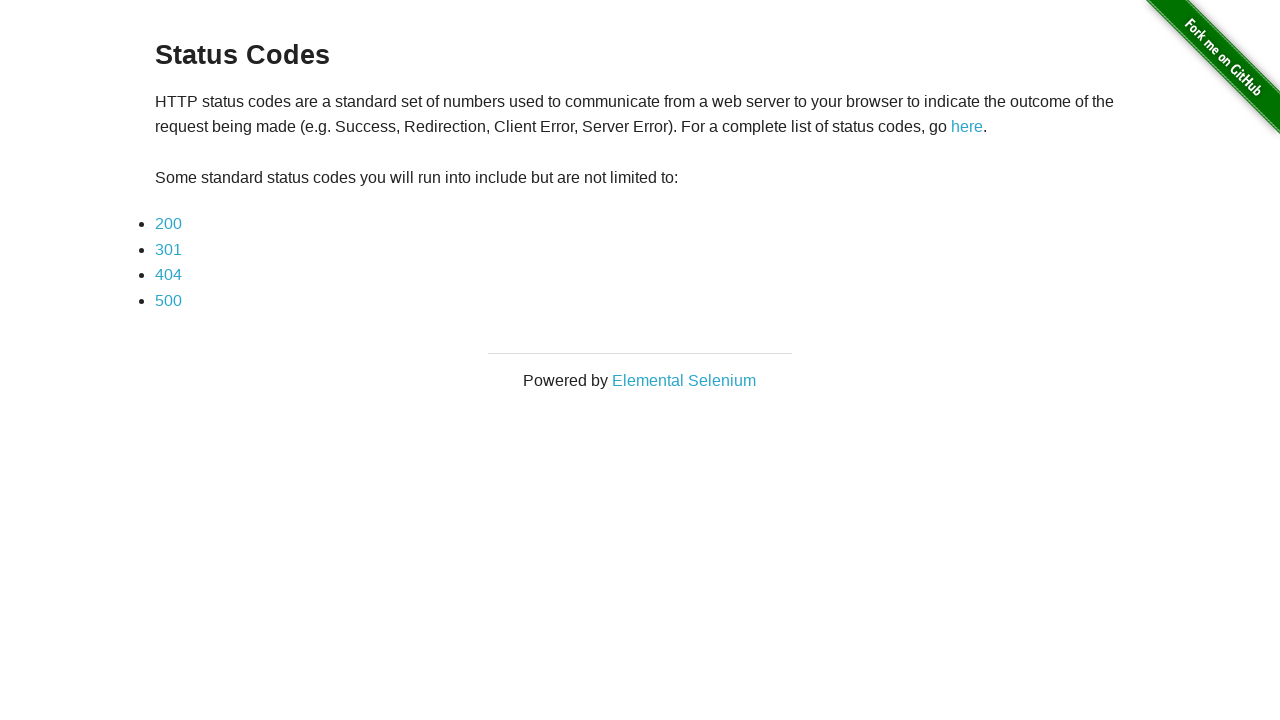

Clicked on 301 status code link at (168, 249) on a:text('301')
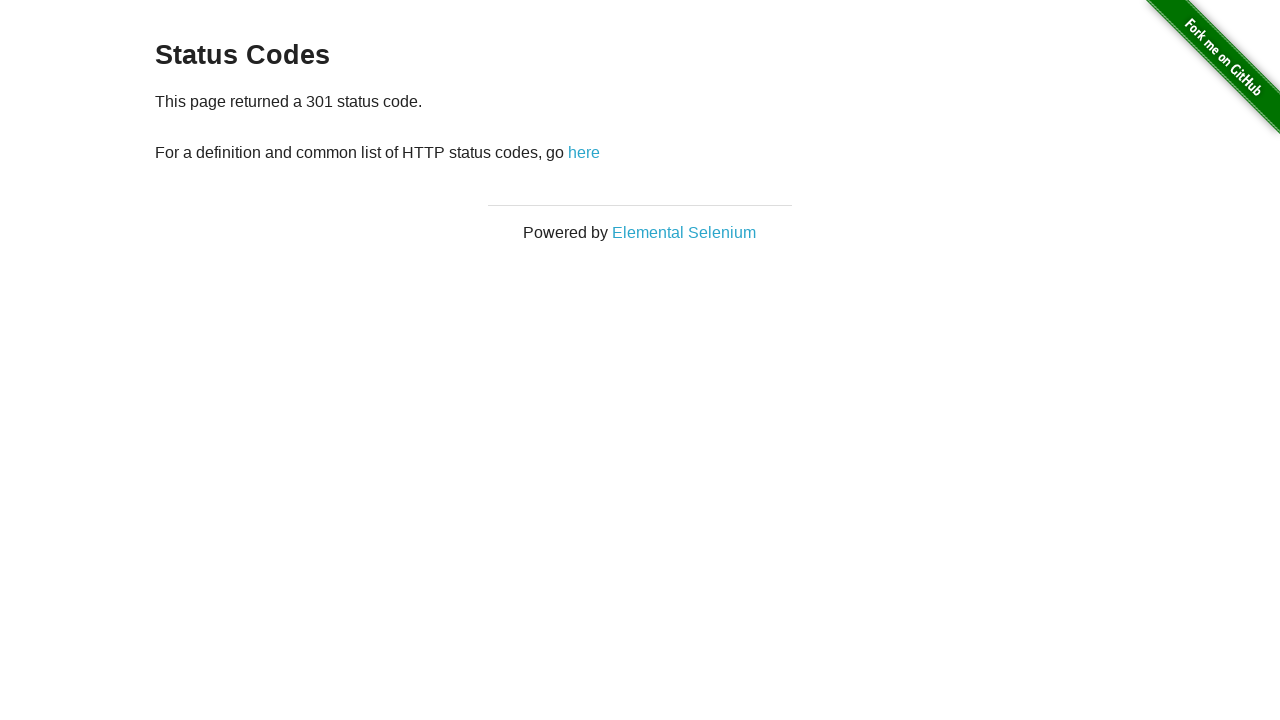

Verified navigation to 301 status code page
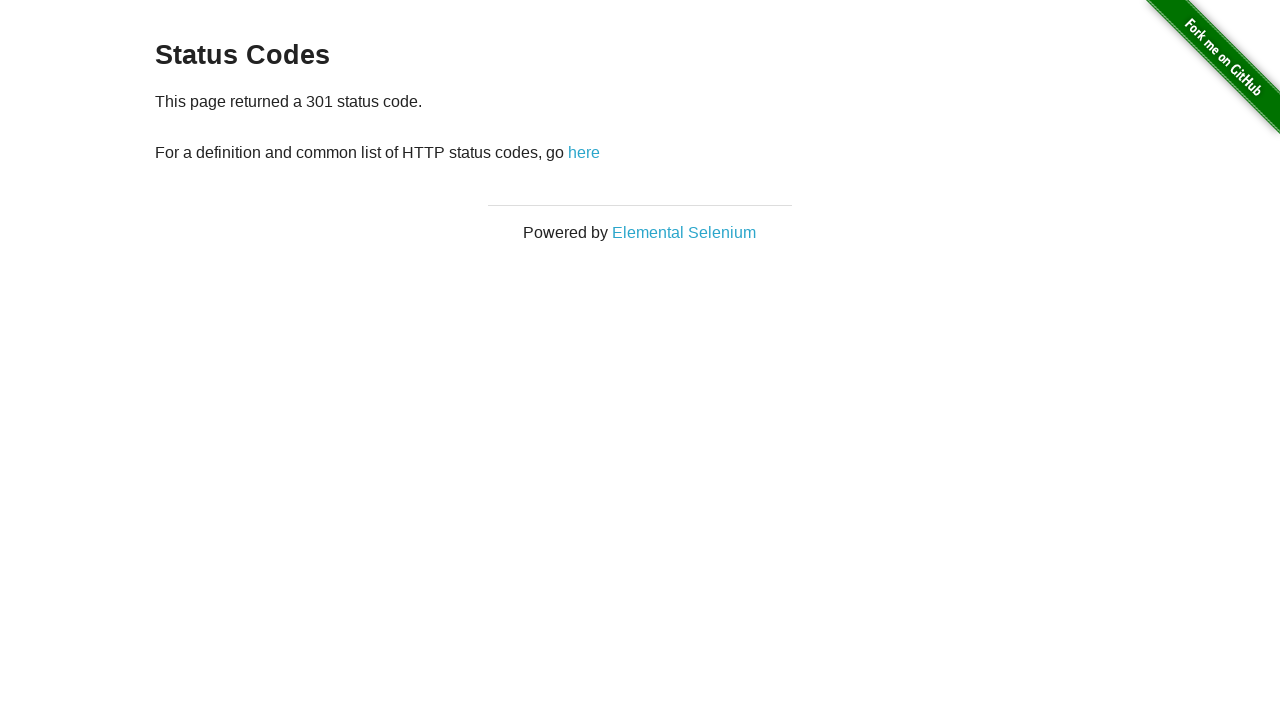

Clicked 'here' link to return to status codes page at (584, 152) on a:text('here')
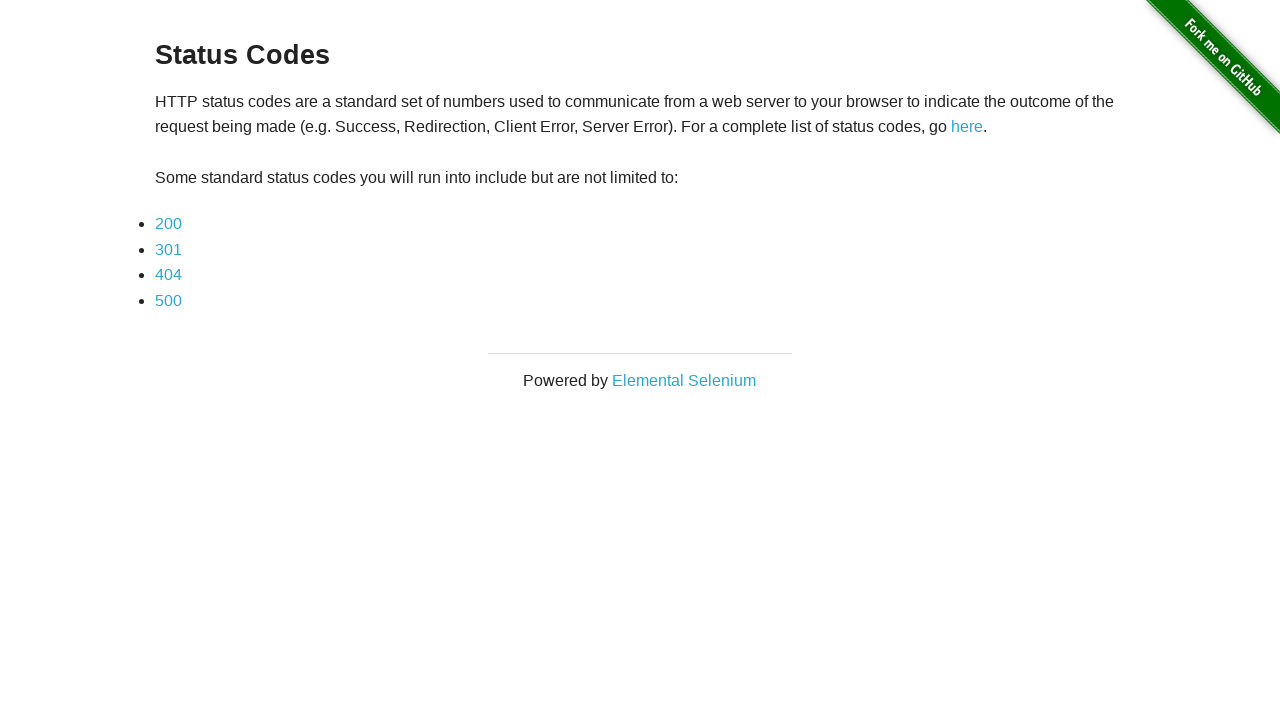

Clicked on 404 status code link at (168, 275) on a:text('404')
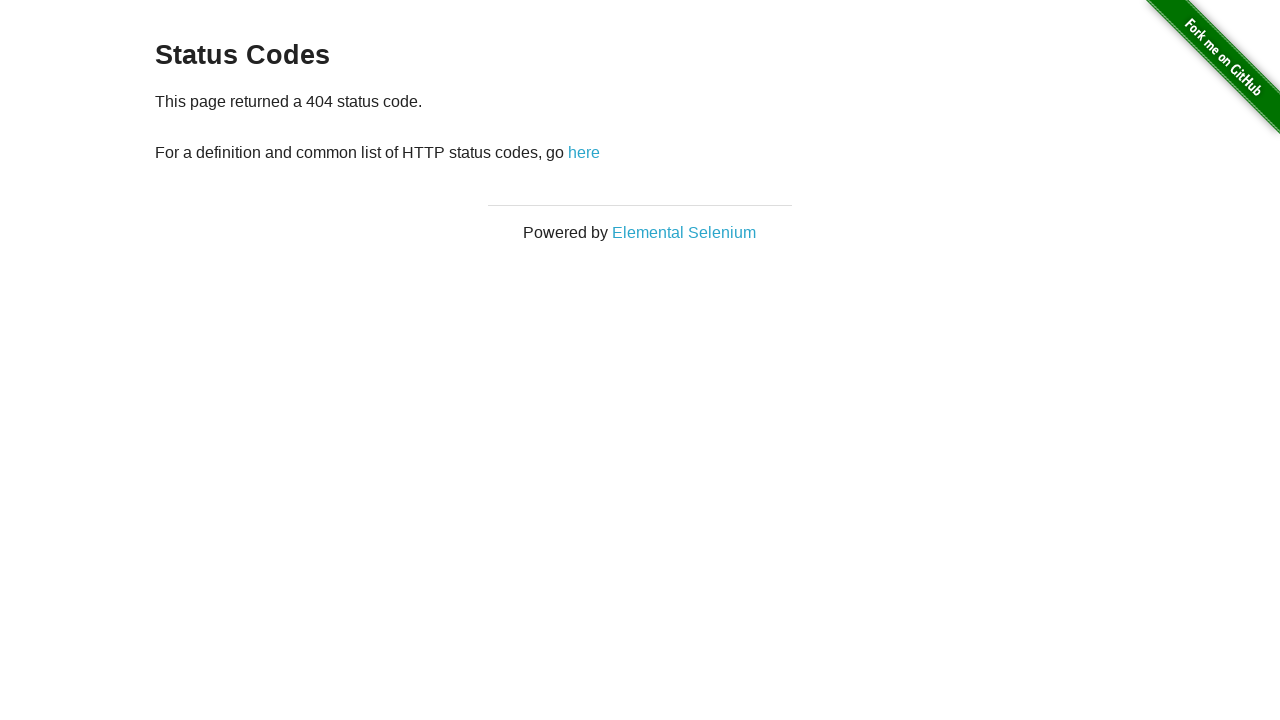

Verified navigation to 404 status code page
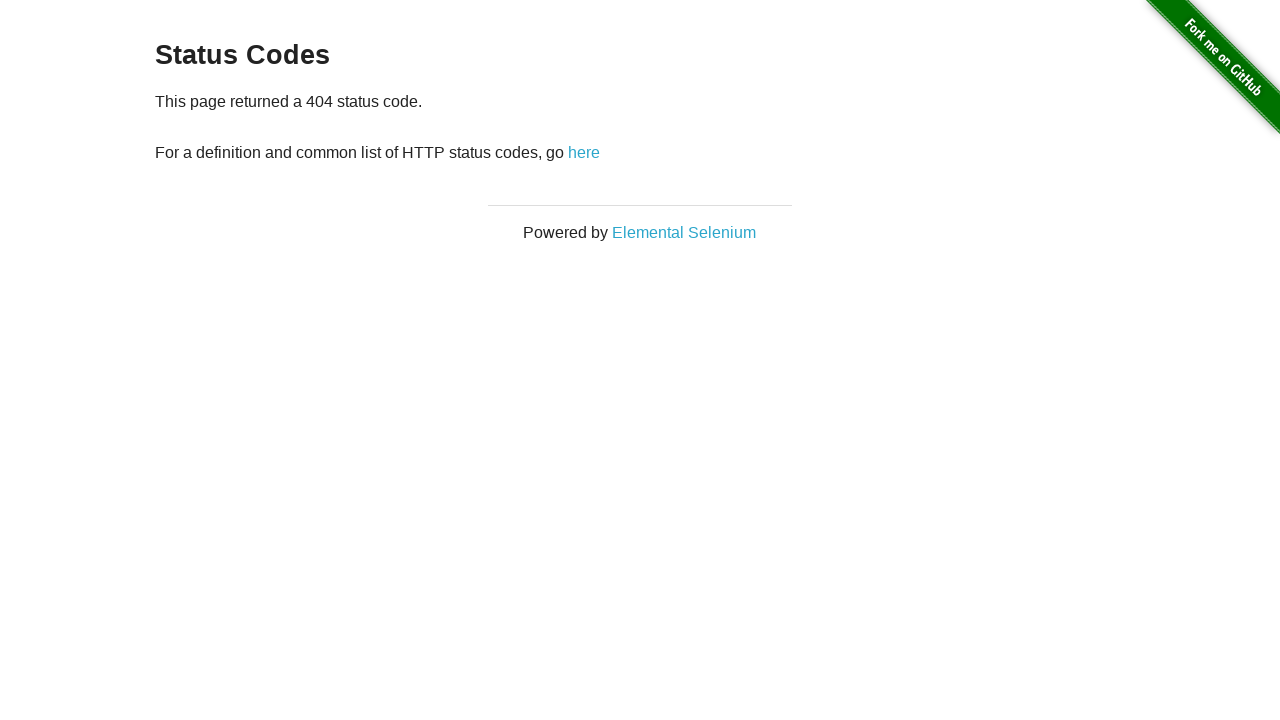

Clicked 'here' link to return to status codes page at (584, 152) on a:text('here')
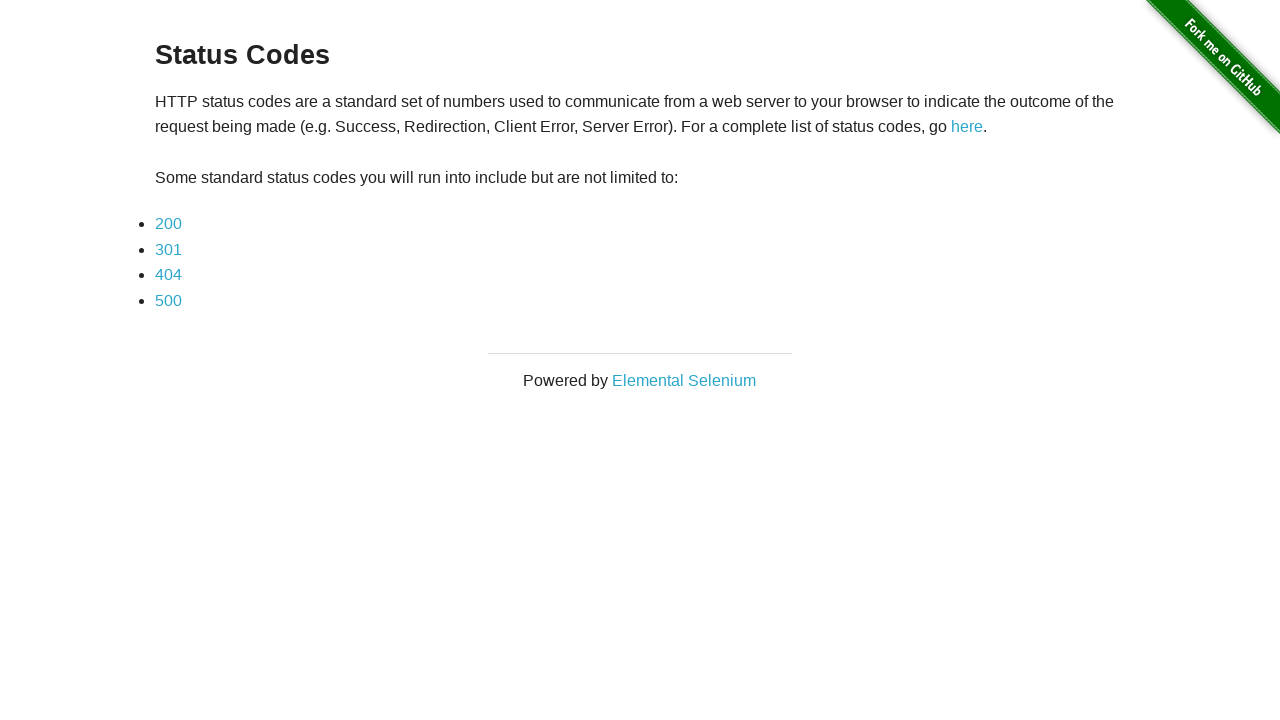

Clicked on 500 status code link at (168, 300) on a:text('500')
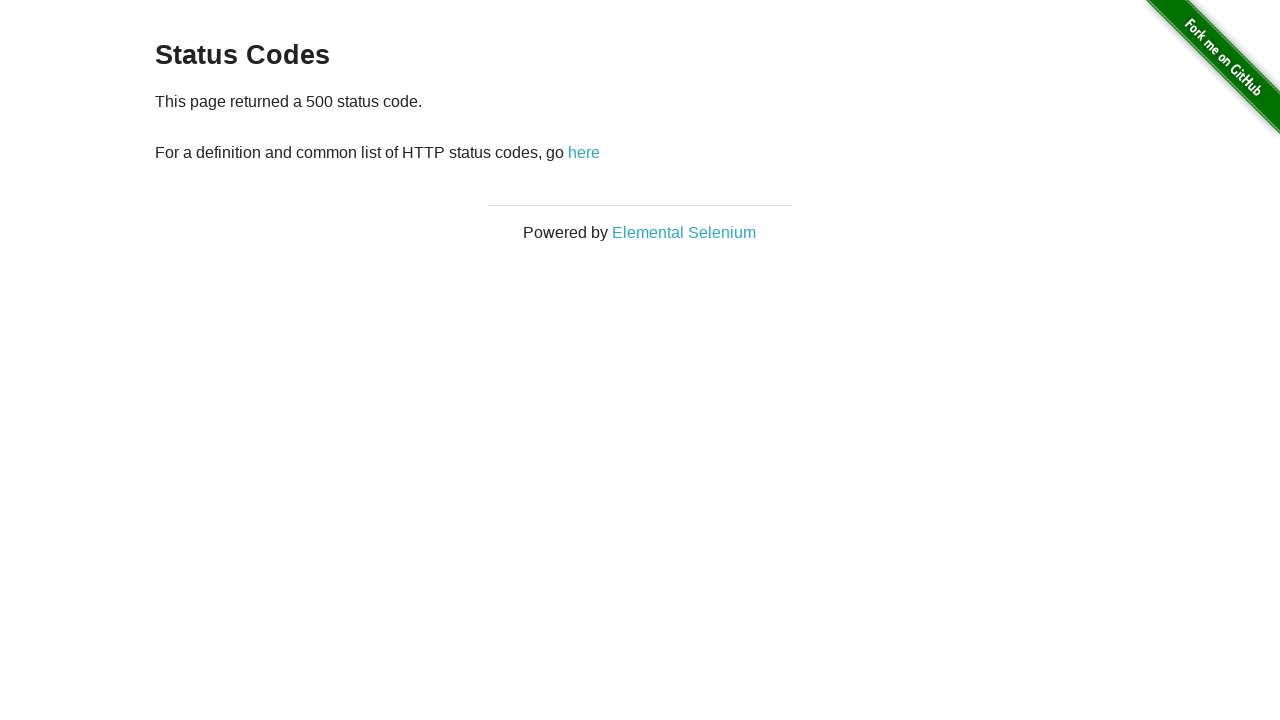

Verified navigation to 500 status code page
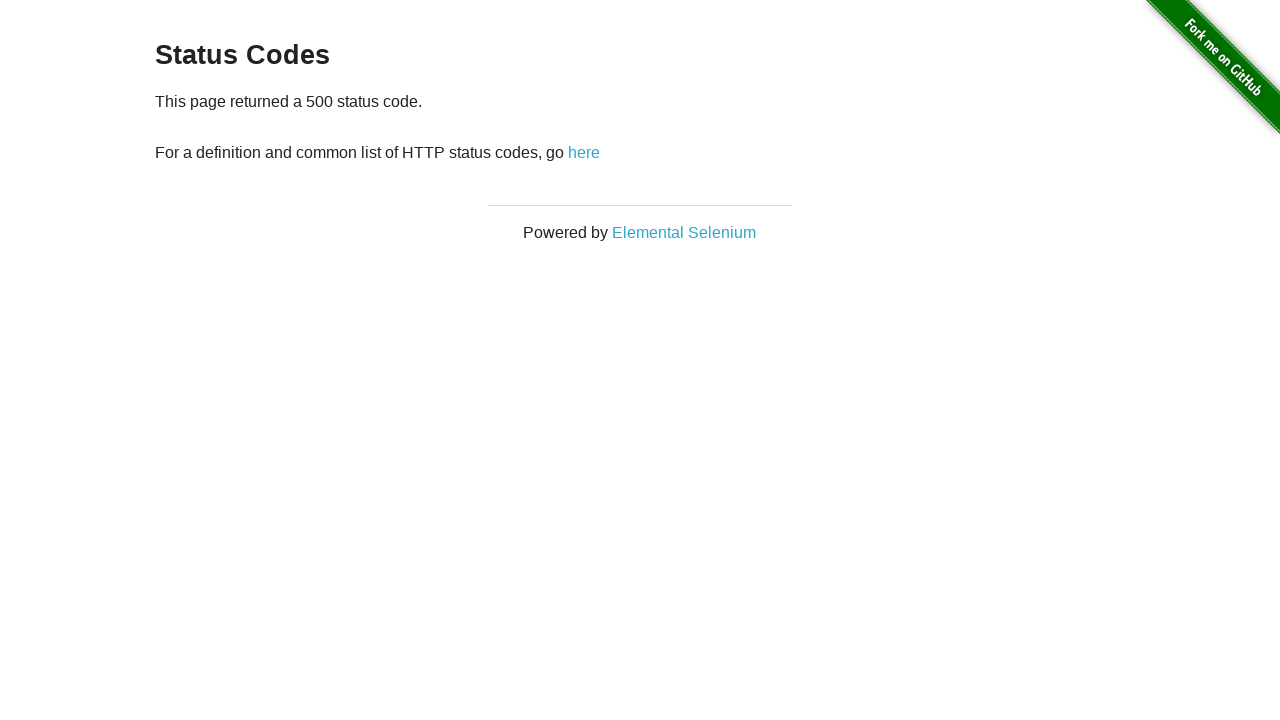

Clicked 'here' link to return to status codes page at (584, 152) on a:text('here')
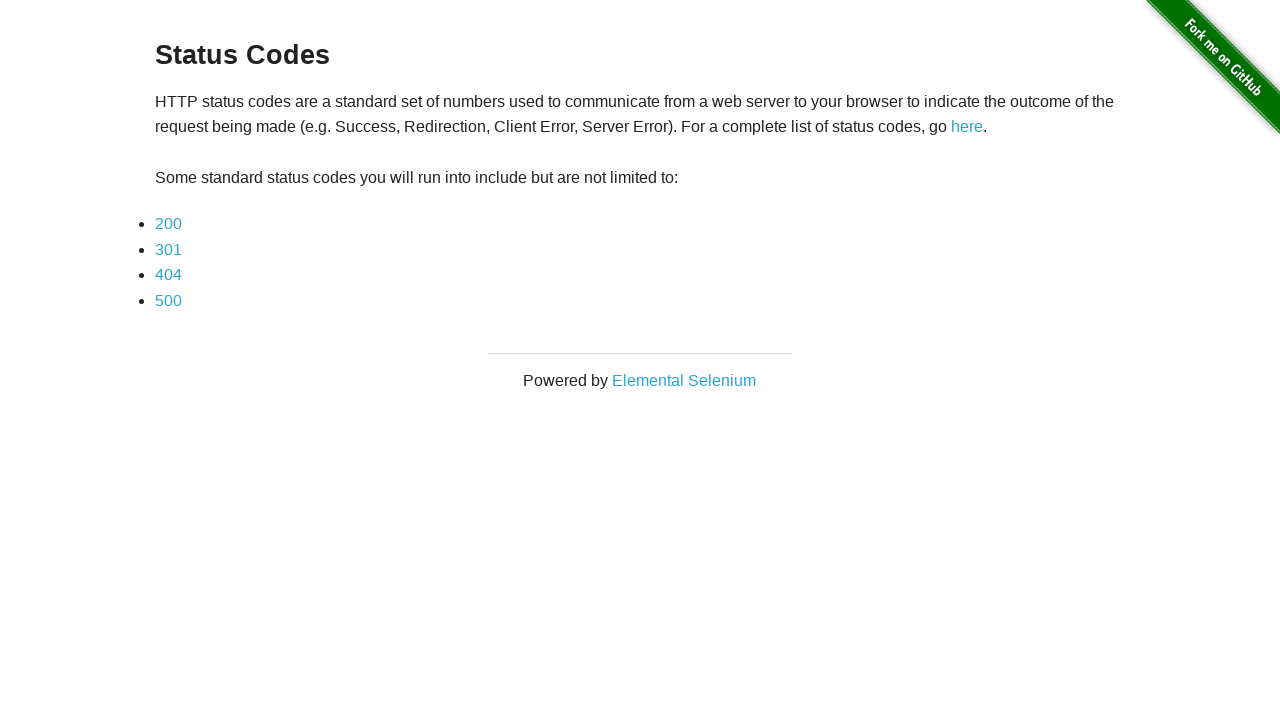

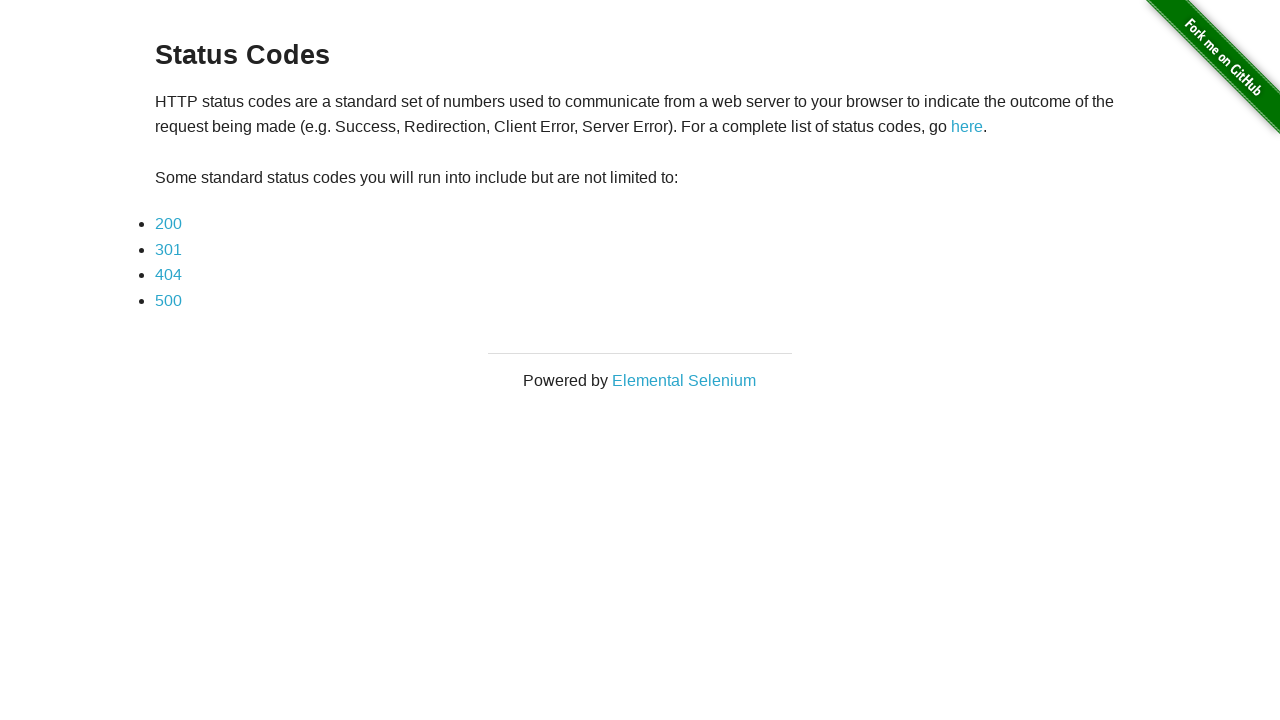